Navigates to the dynamic properties page to test page loading behavior

Starting URL: https://demoqa.com/dynamic-properties

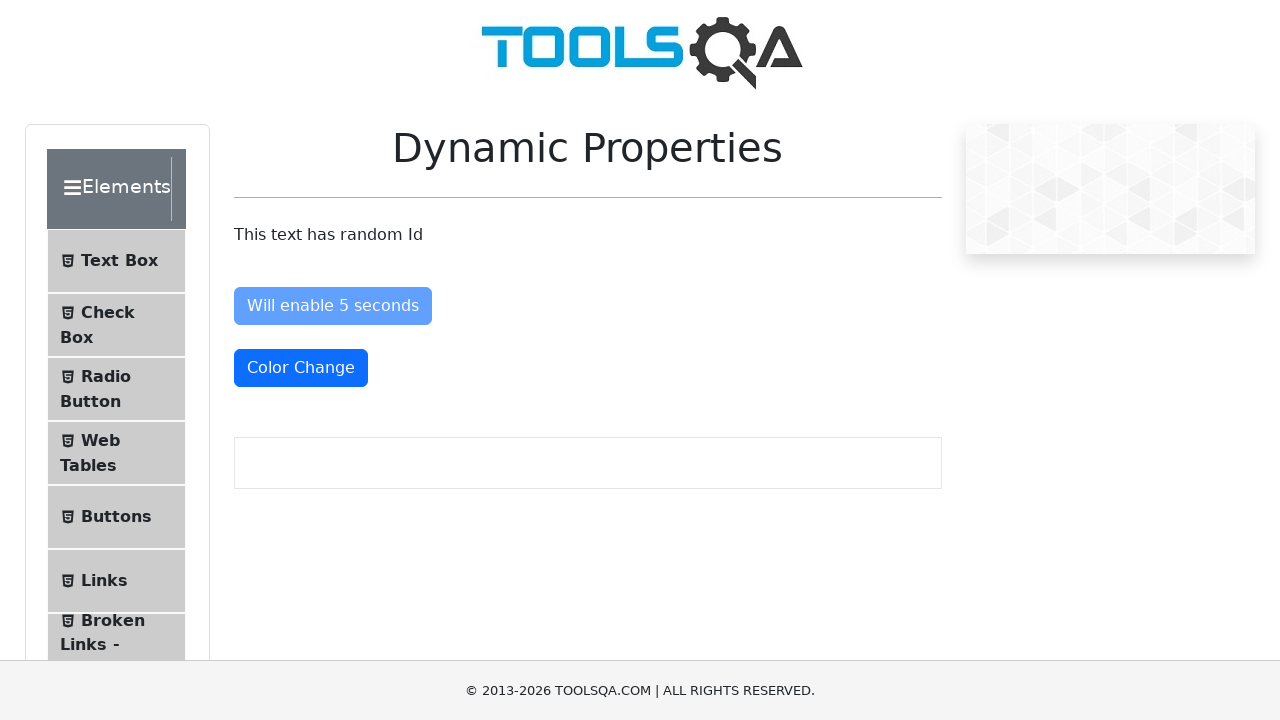

Page loaded with domcontentloaded state
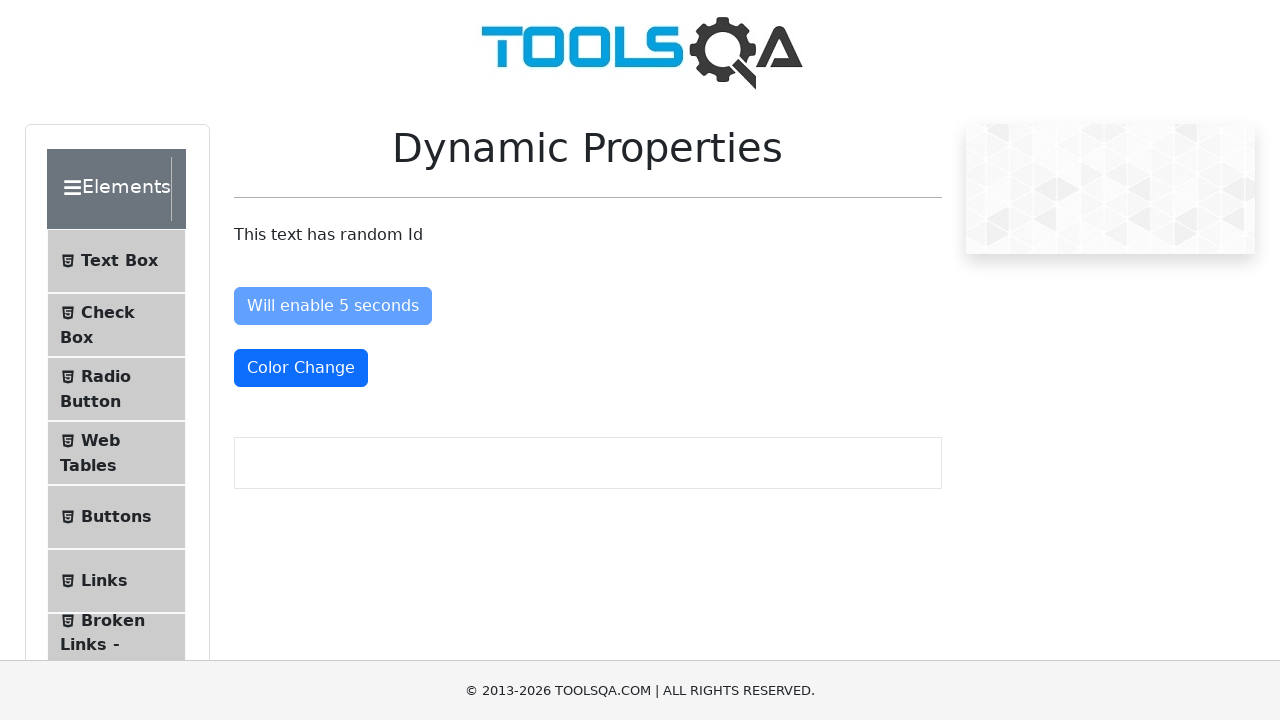

Dynamic element #enableAfter appeared on the page
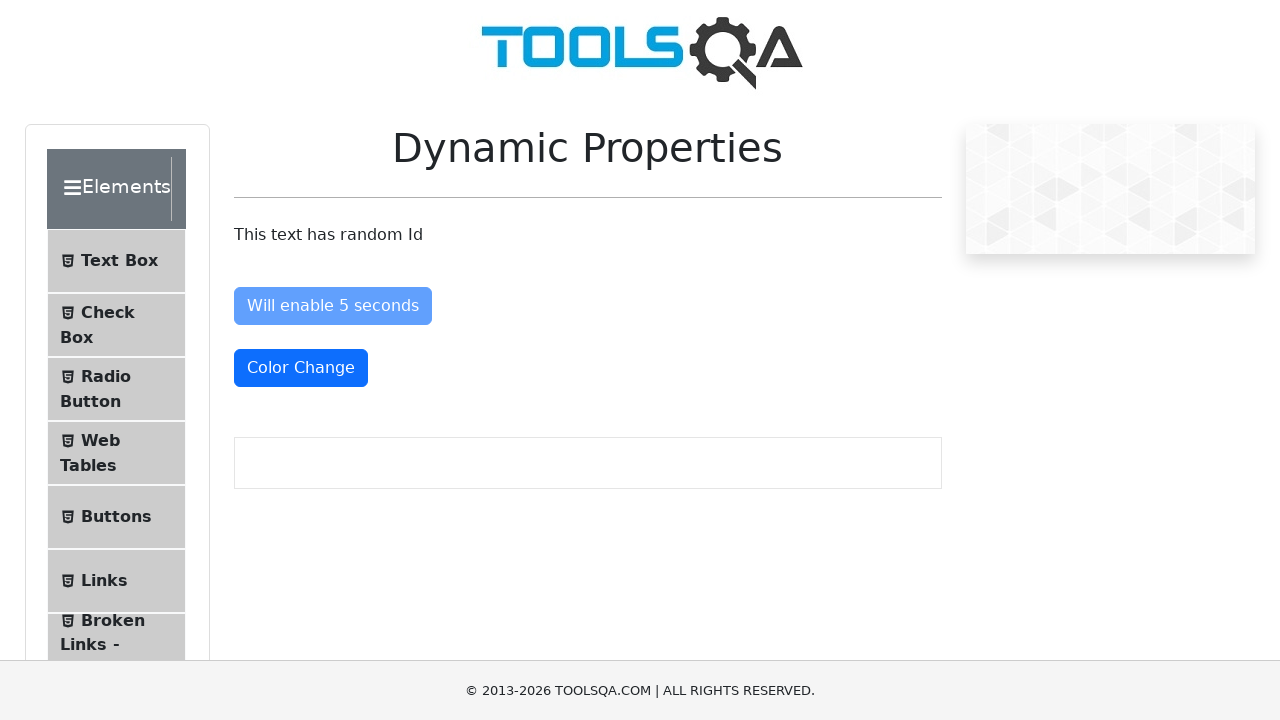

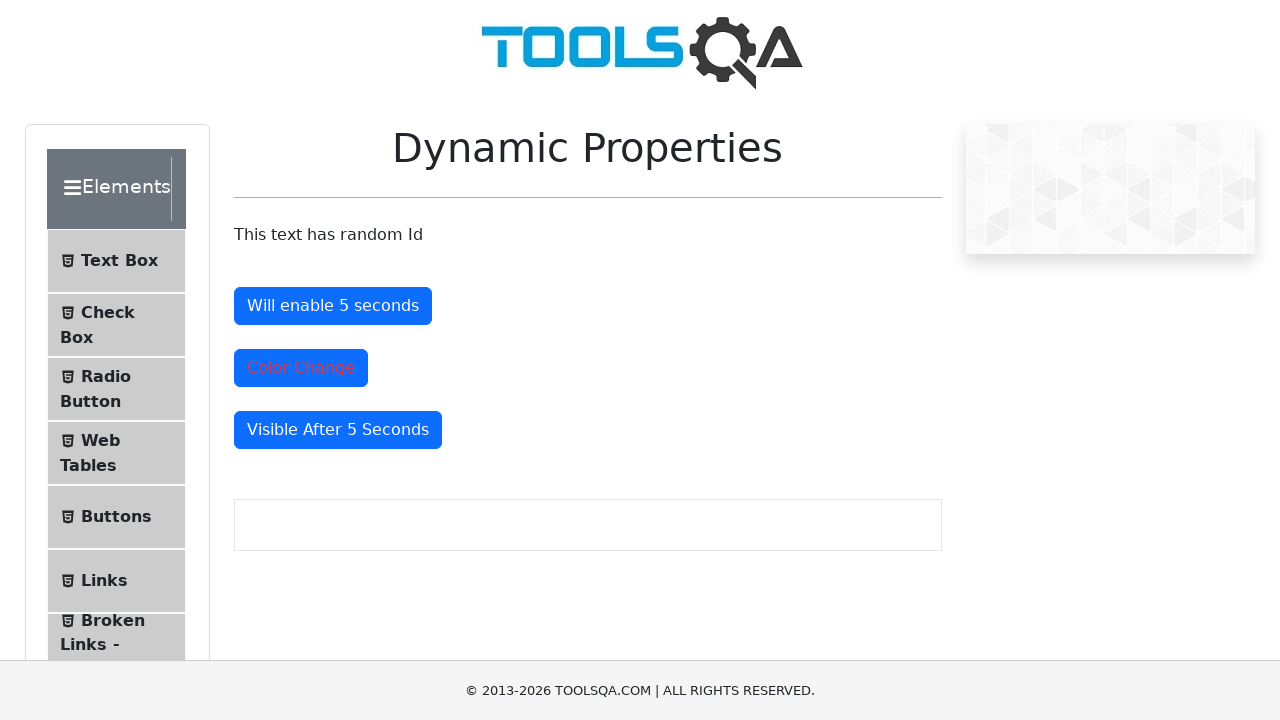